Tests the Create Trip button by clicking it and verifying navigation to the create trip page

Starting URL: https://deens-master.now.sh/

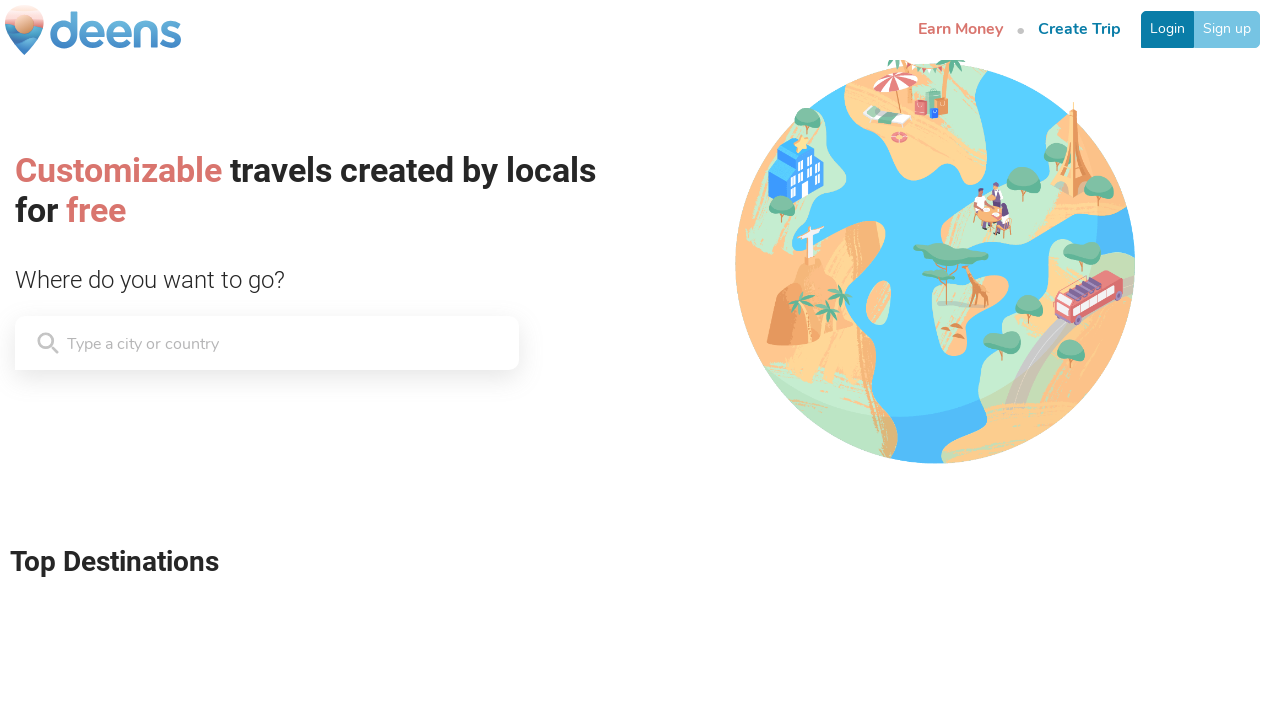

Clicked the Create Trip button at (1080, 30) on xpath=//*[@activeclassname='is-active'] >> nth=1
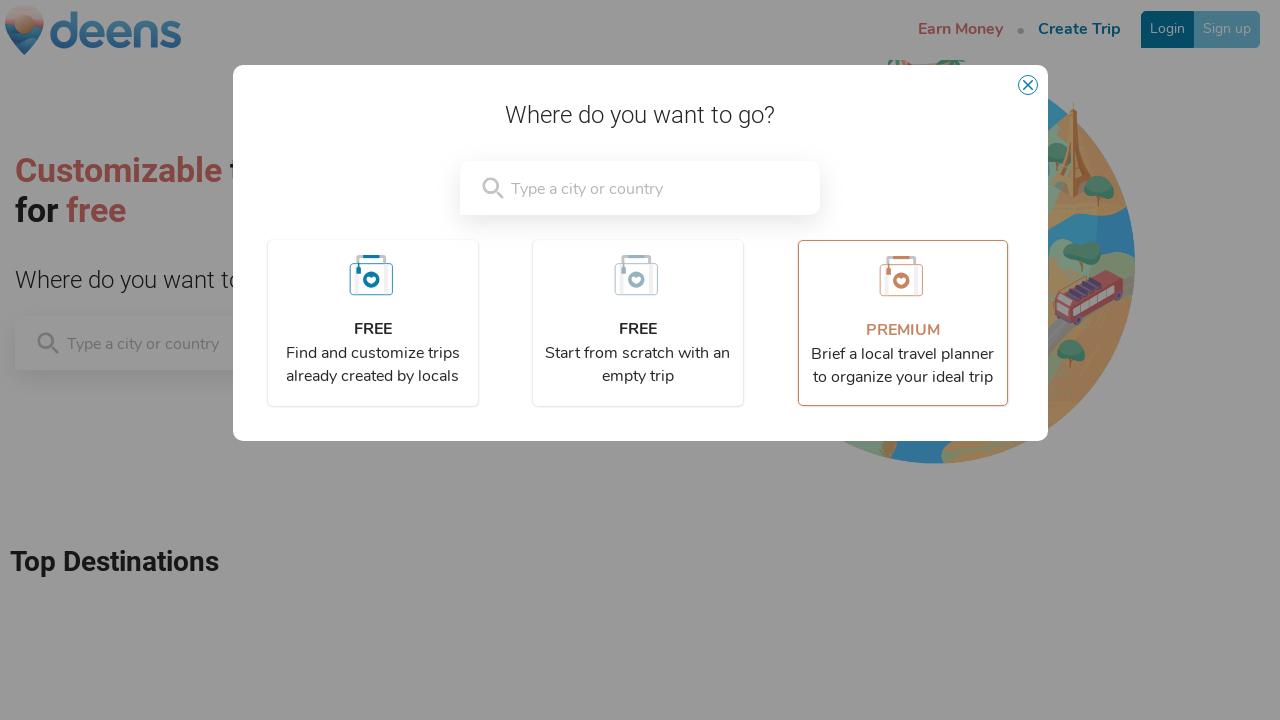

Waited for page to reach network idle state after navigation
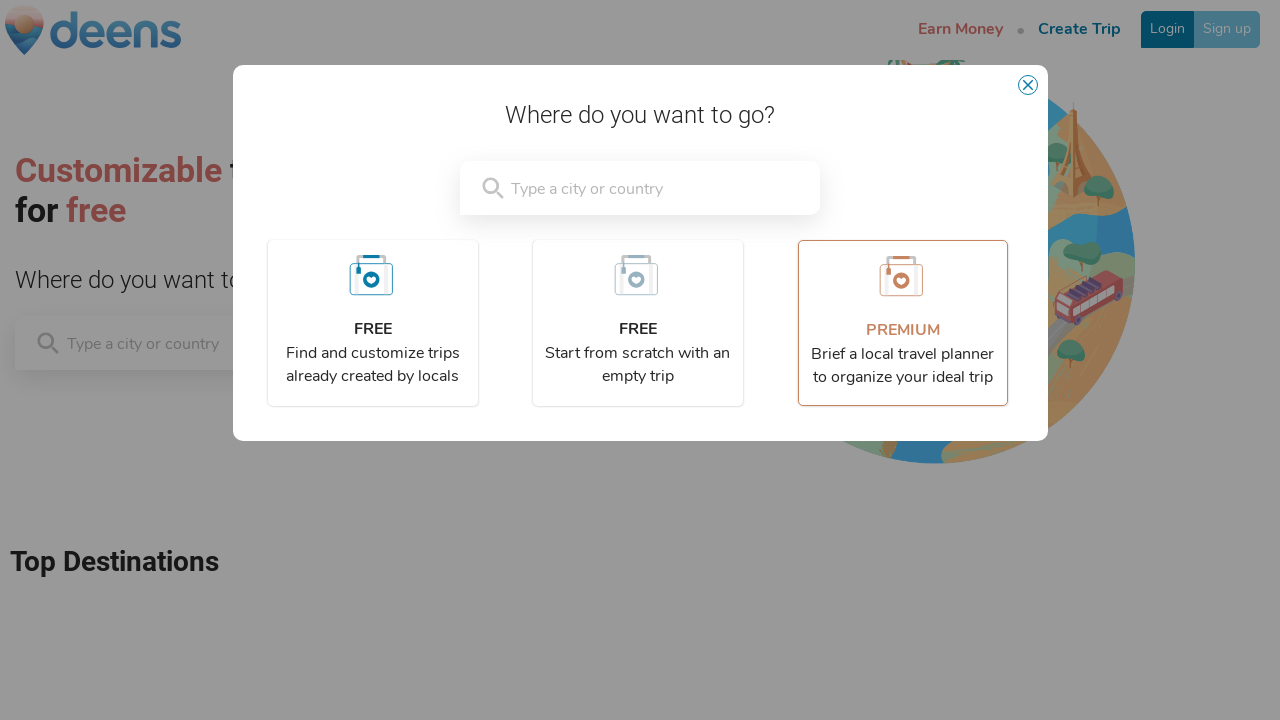

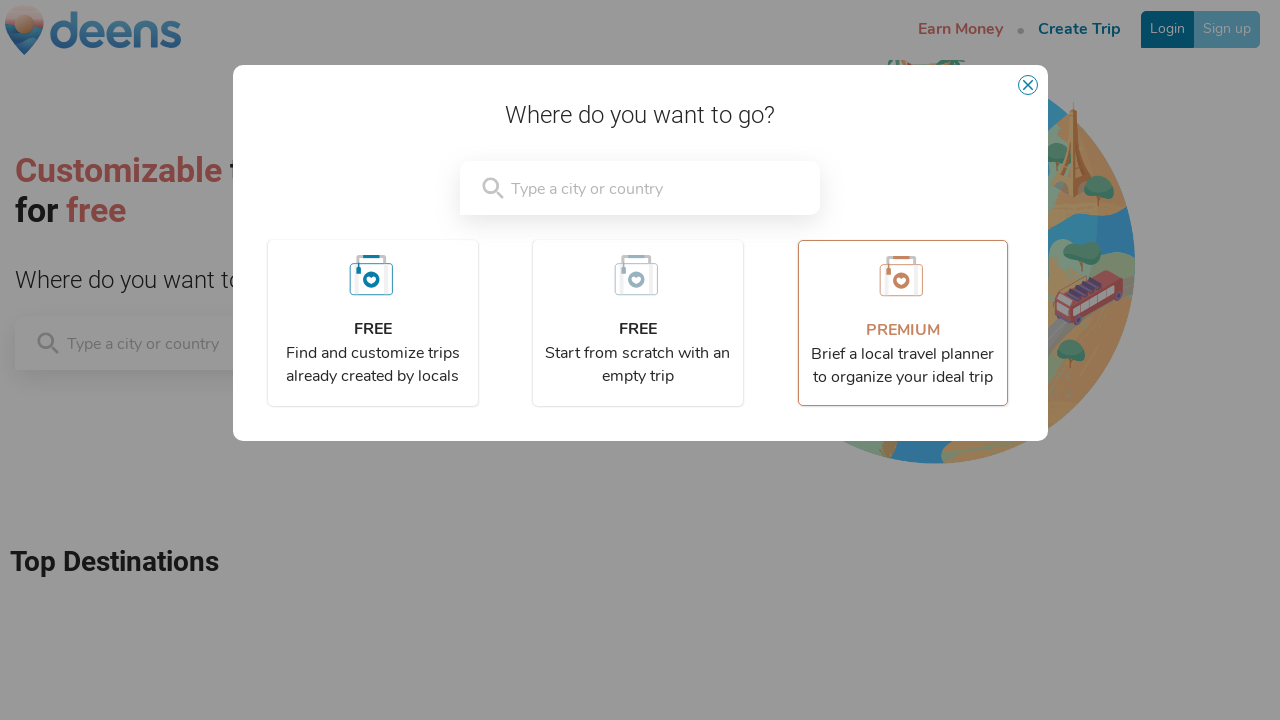